Tests temperature conversion by entering 0 degrees Celsius and clicking convert

Starting URL: http://nahual.github.io/qc-celfar/?v=2

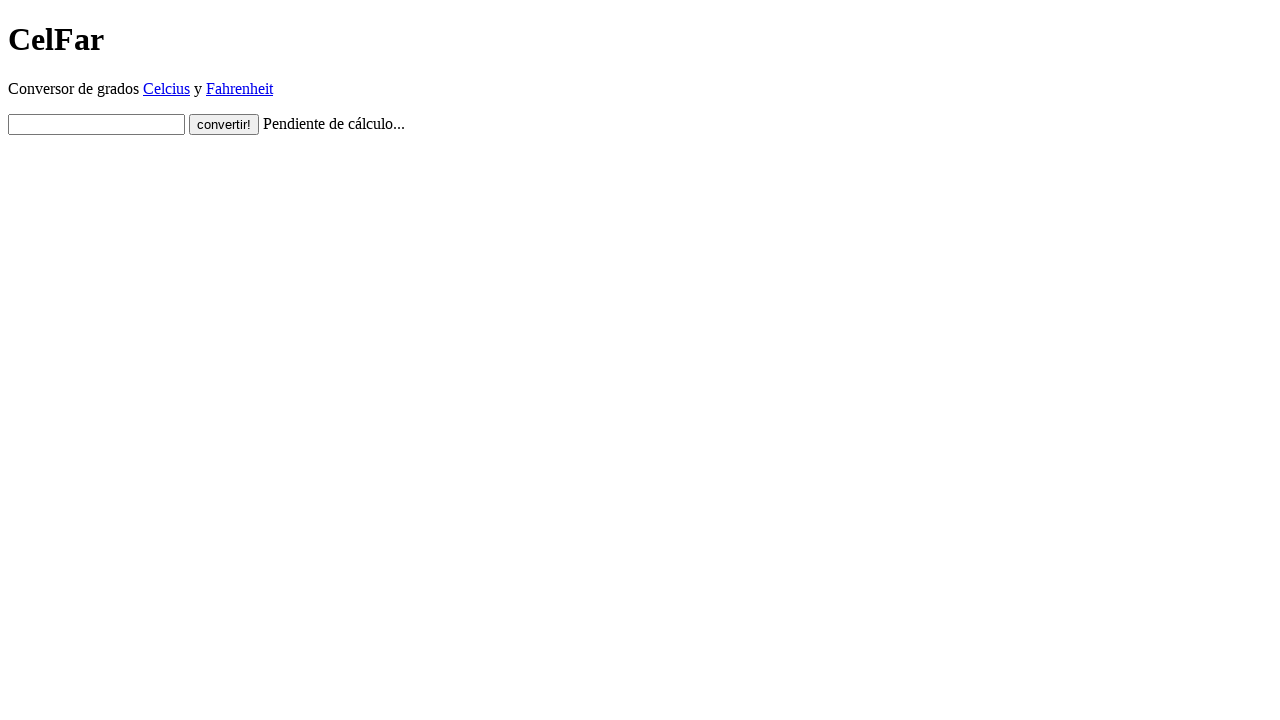

Entered 0 degrees Celsius in the input field on #input
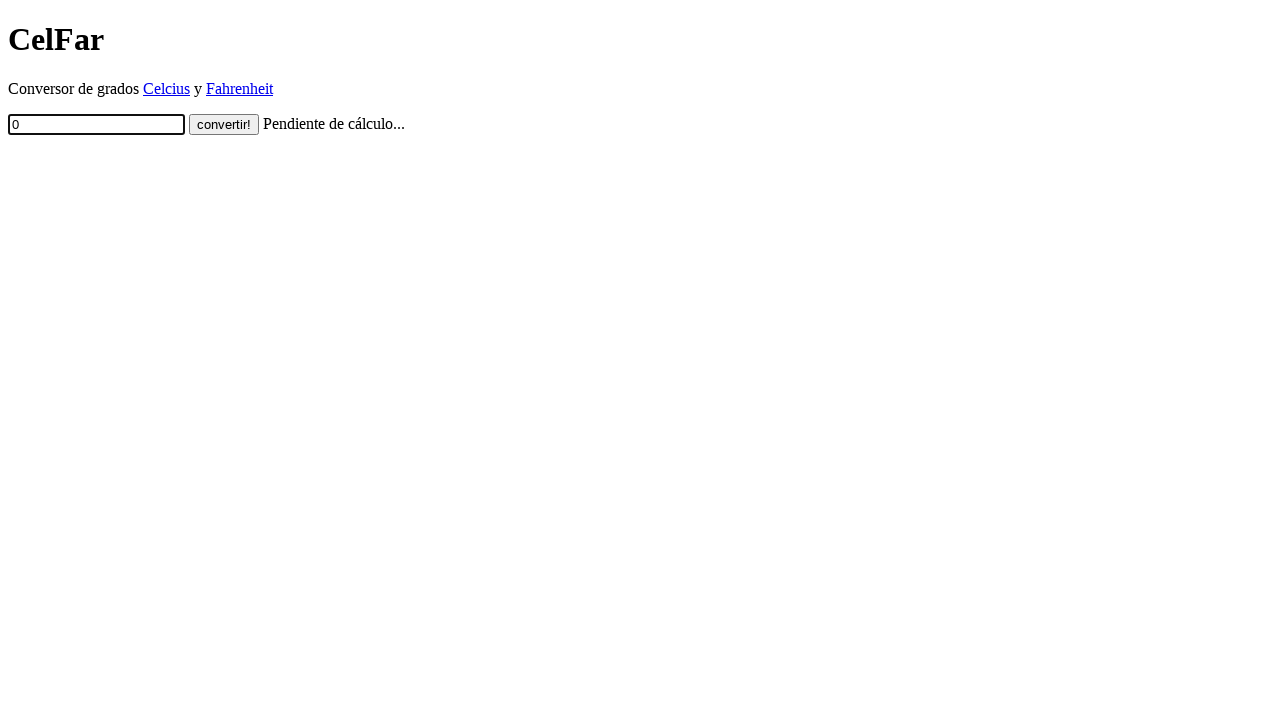

Clicked the convert button at (224, 124) on .button
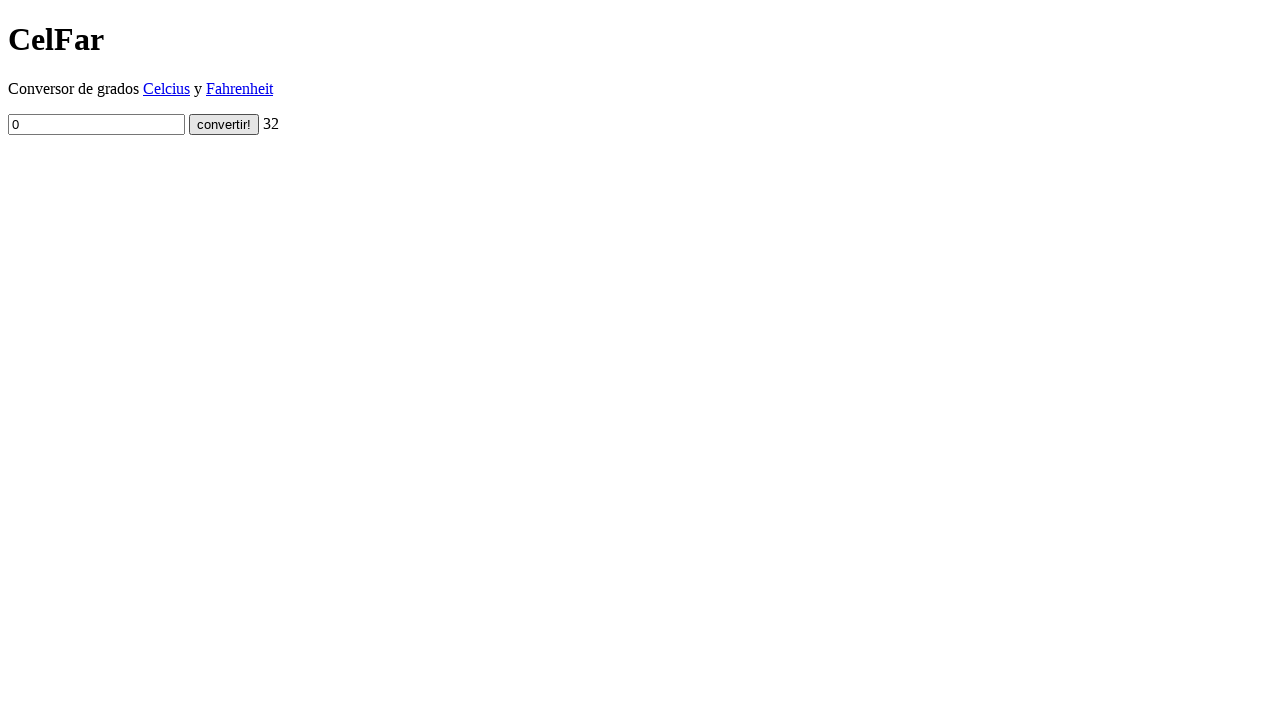

Retrieved output value from the result field
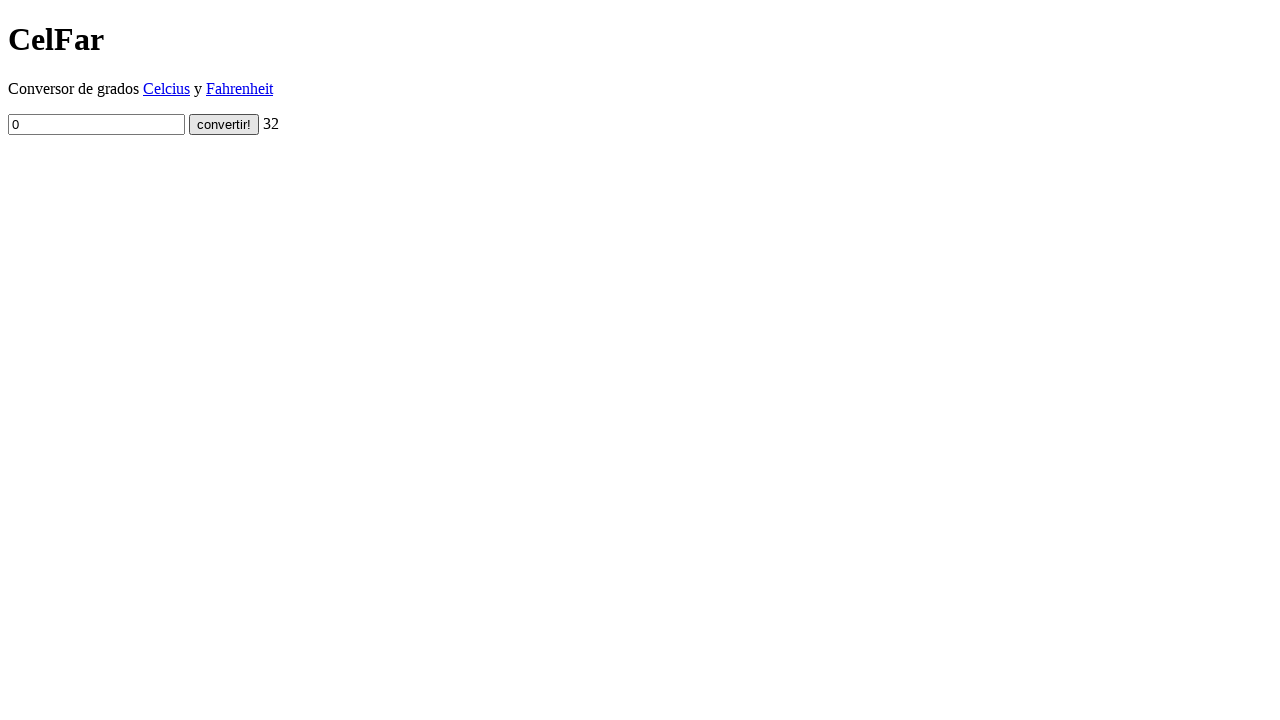

Assertion passed: 0°C correctly converted to 32°F
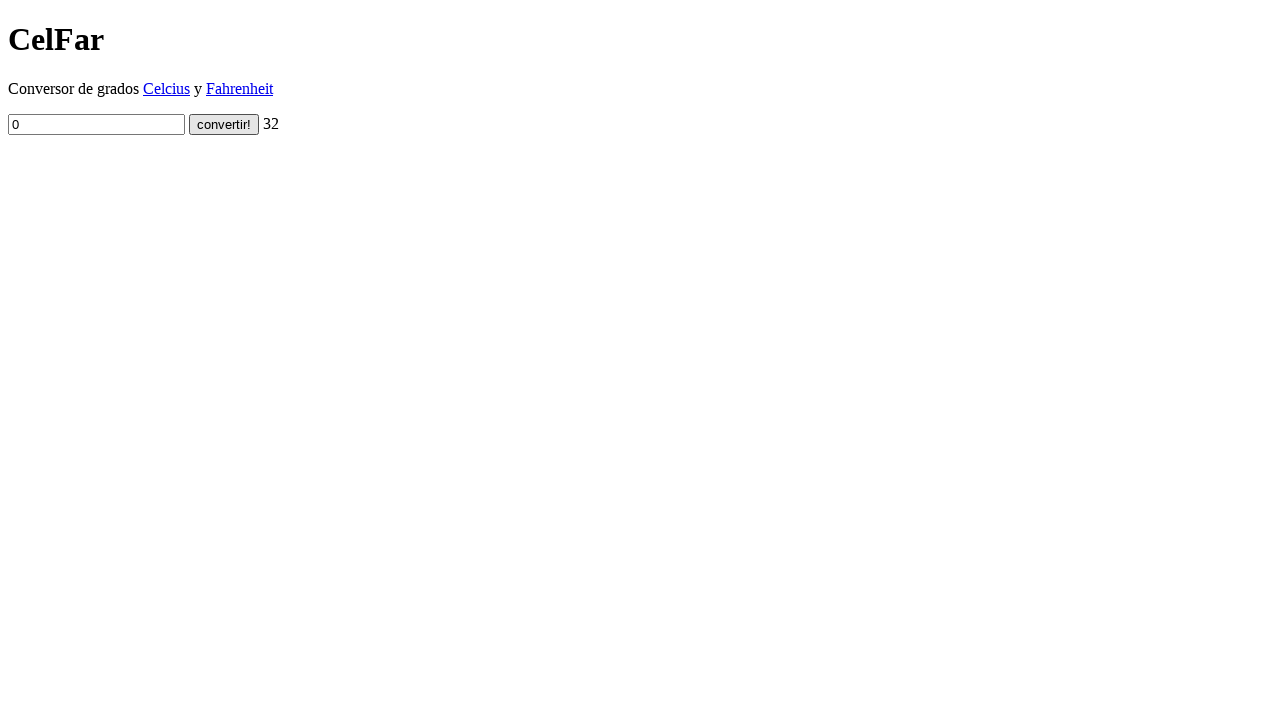

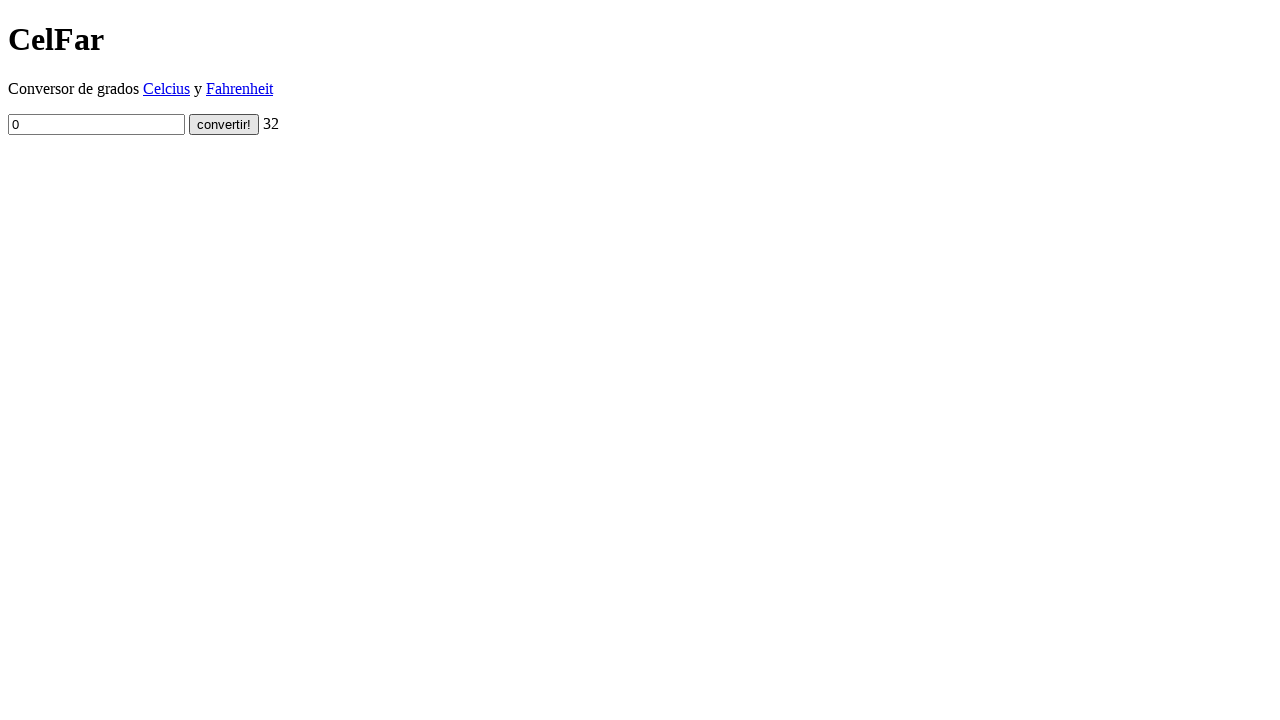